Navigates to an OpenCart registration page and types "macbook" into the search field character by character with pauses

Starting URL: https://naveenautomationlabs.com/opencart/index.php?route=account/register

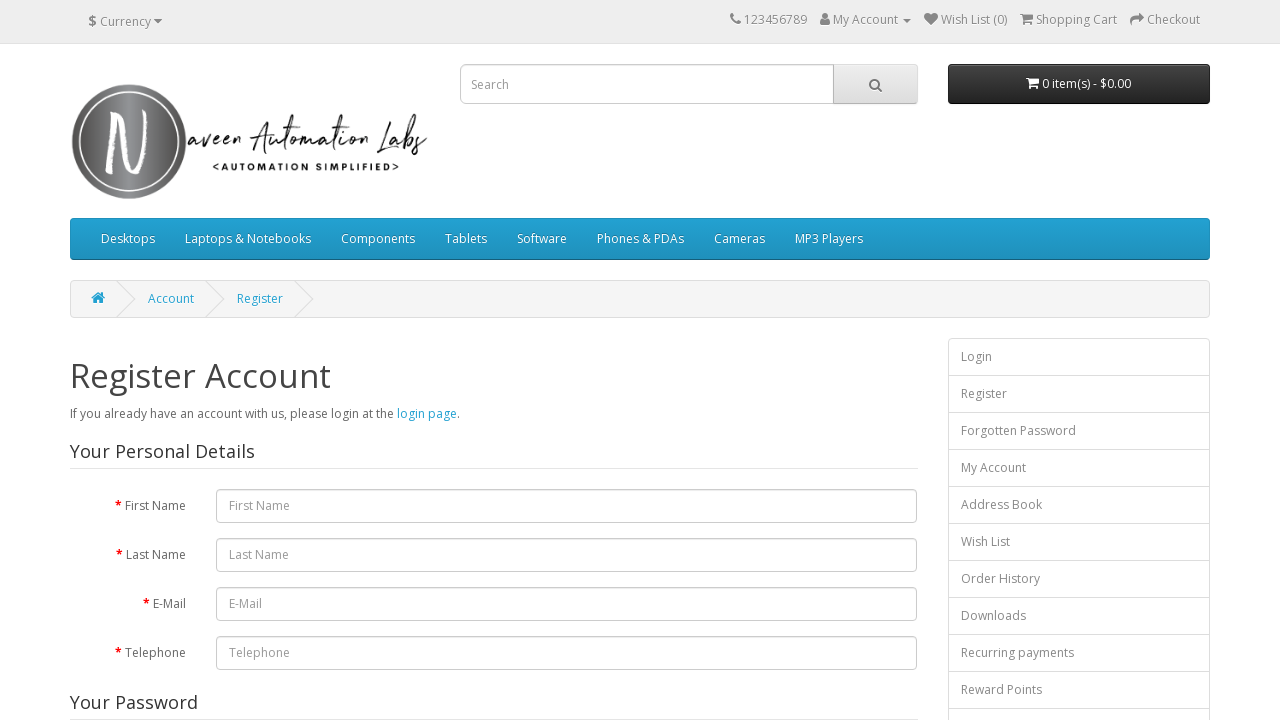

Navigated to OpenCart registration page
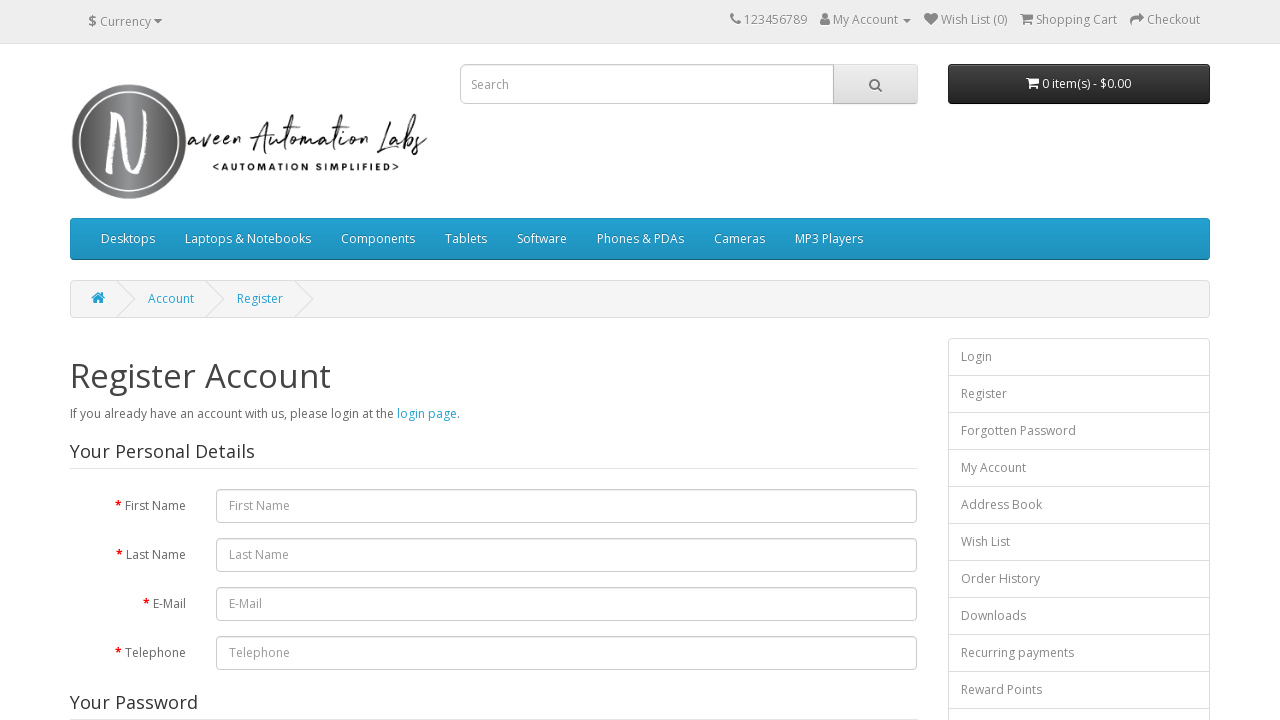

Located search input field
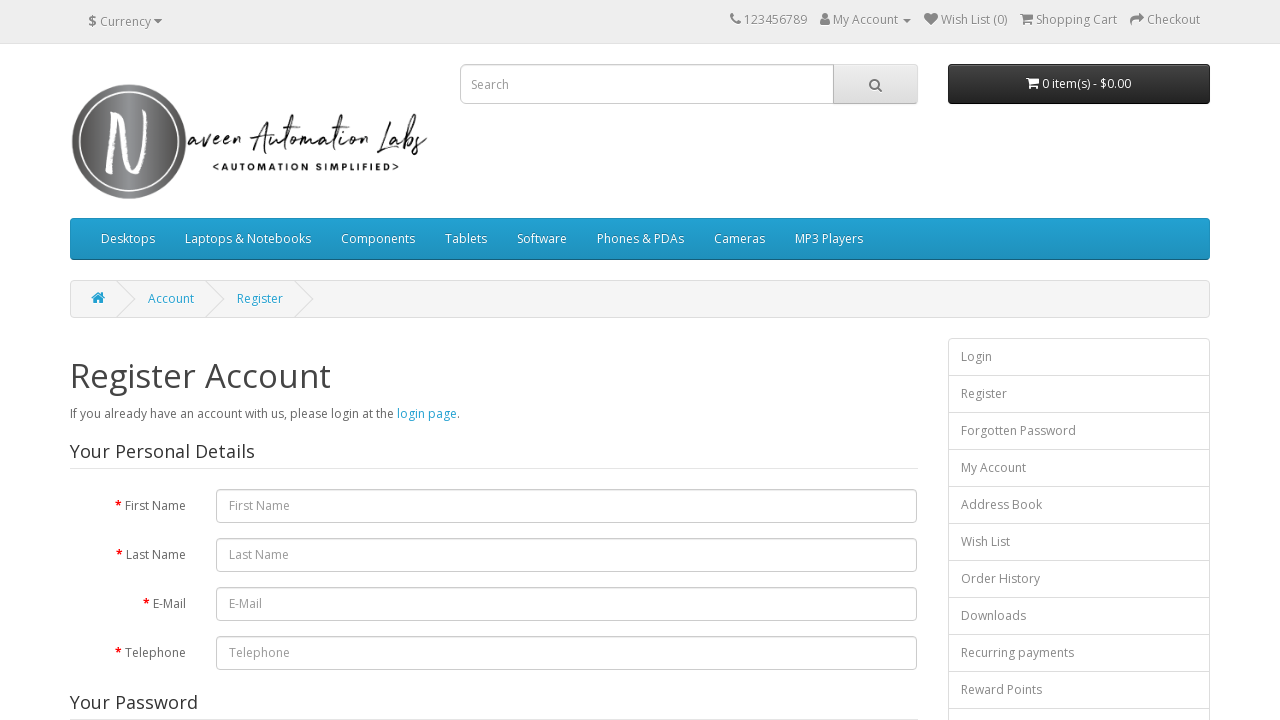

Typed character 'm' into search field on input[name='search']
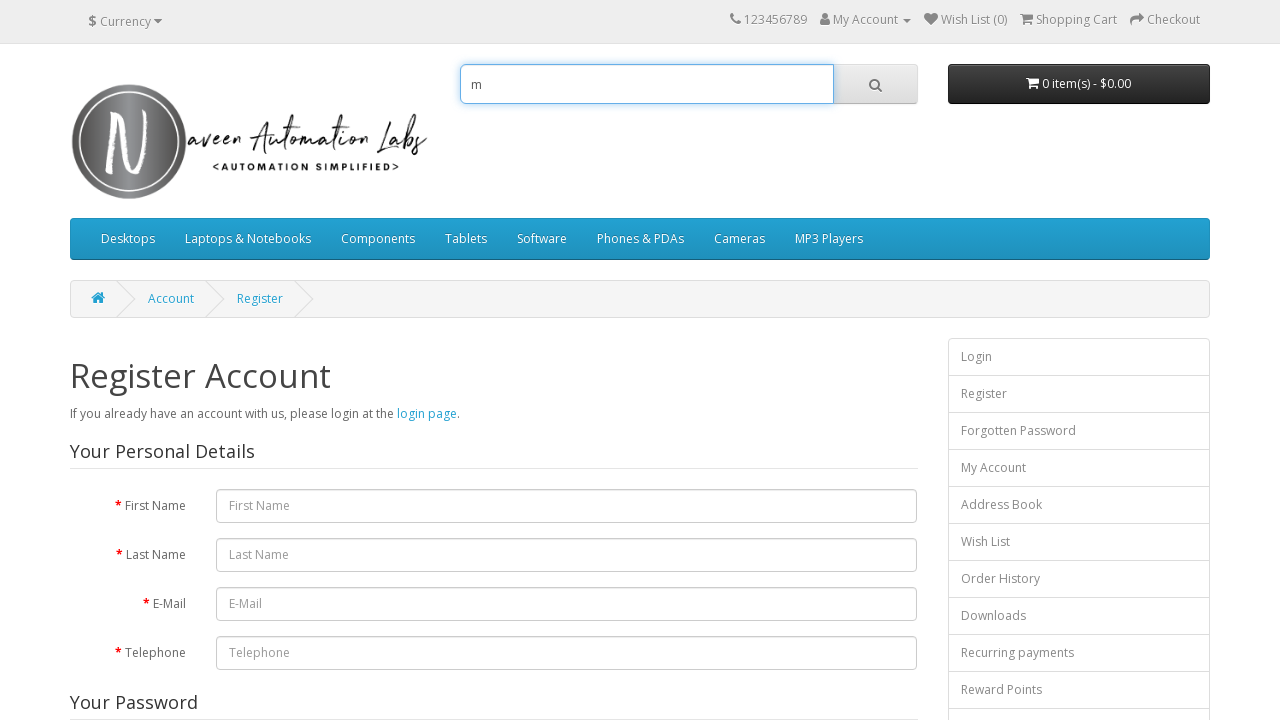

Typed character 'a' into search field on input[name='search']
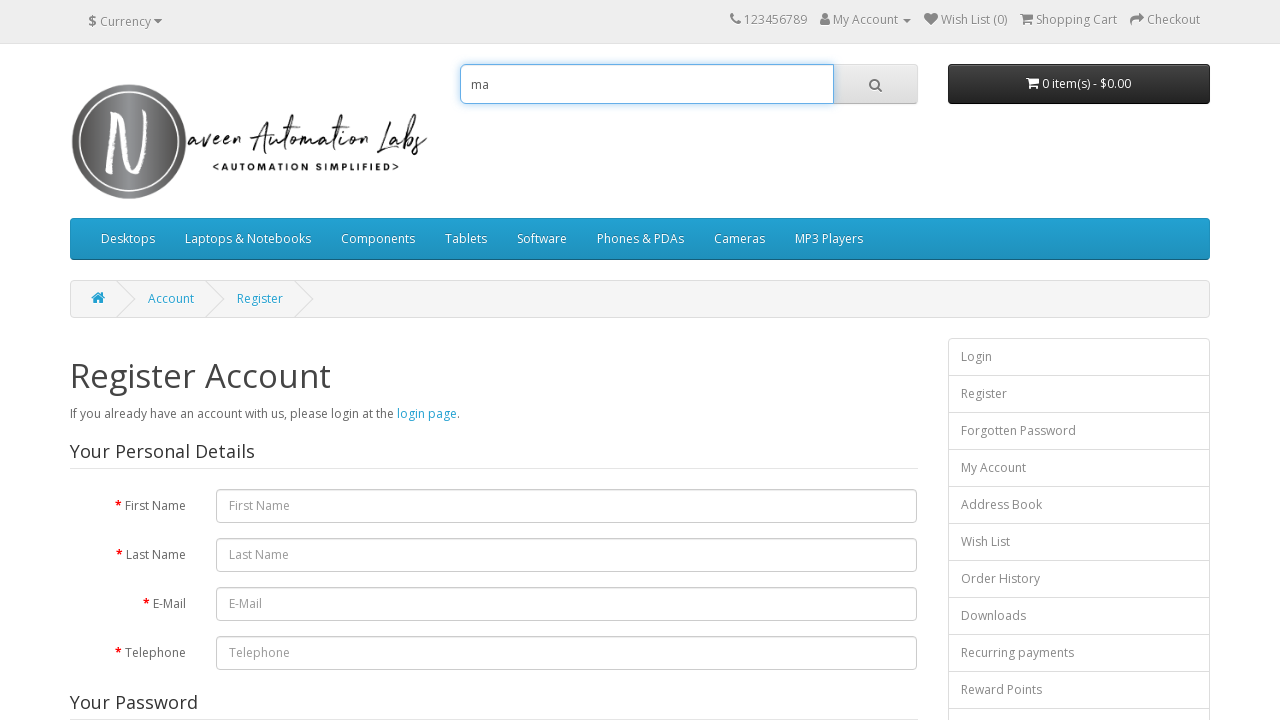

Typed character 'c' into search field on input[name='search']
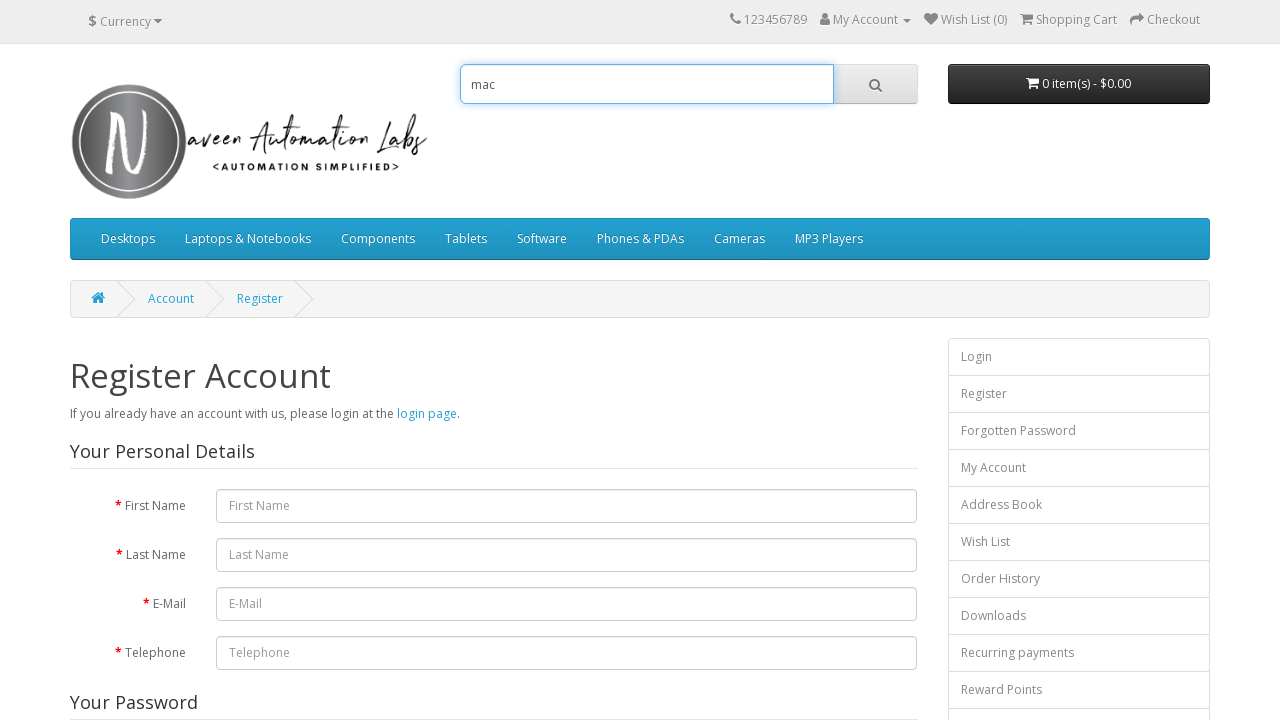

Typed character 'b' into search field on input[name='search']
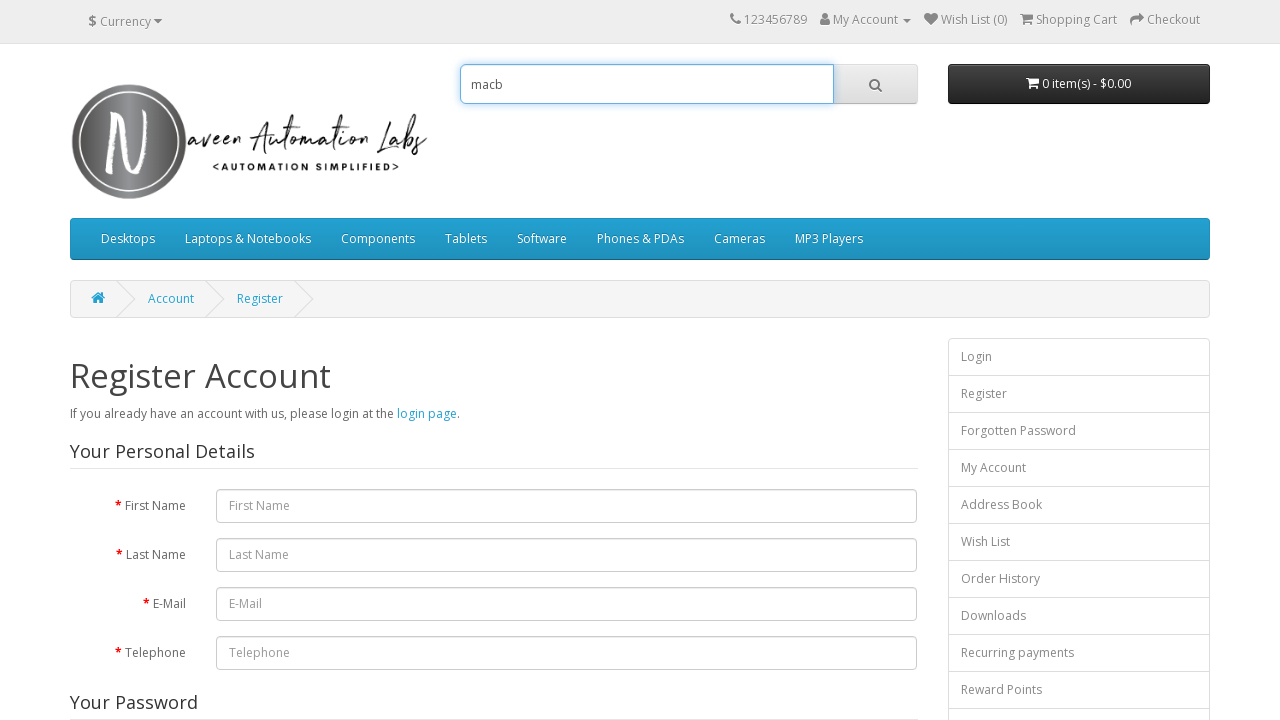

Typed character 'o' into search field on input[name='search']
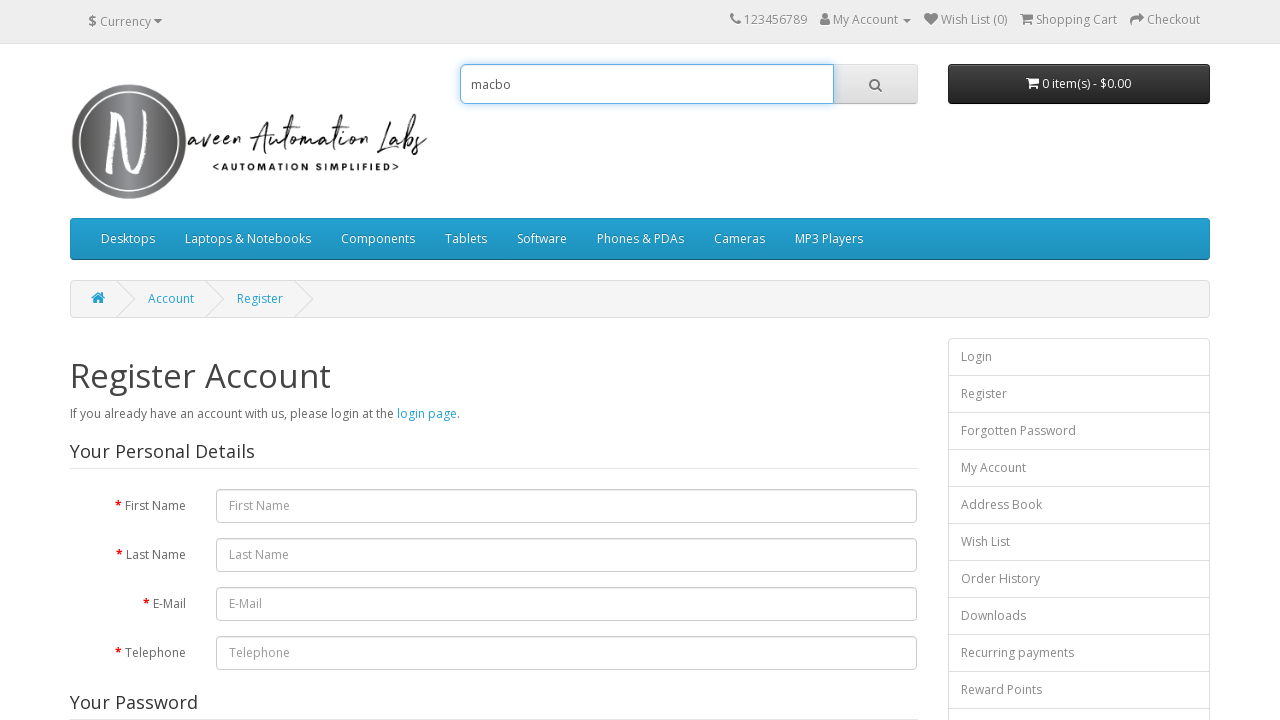

Typed character 'o' into search field on input[name='search']
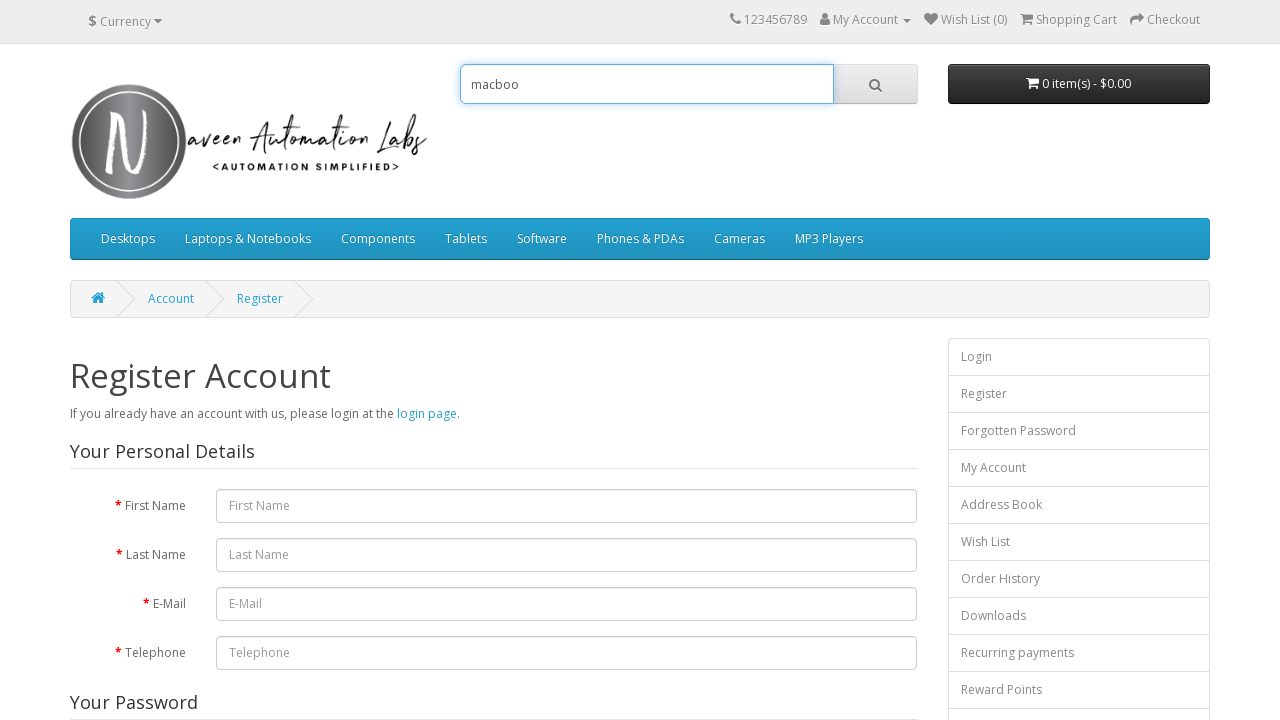

Typed character 'k' into search field on input[name='search']
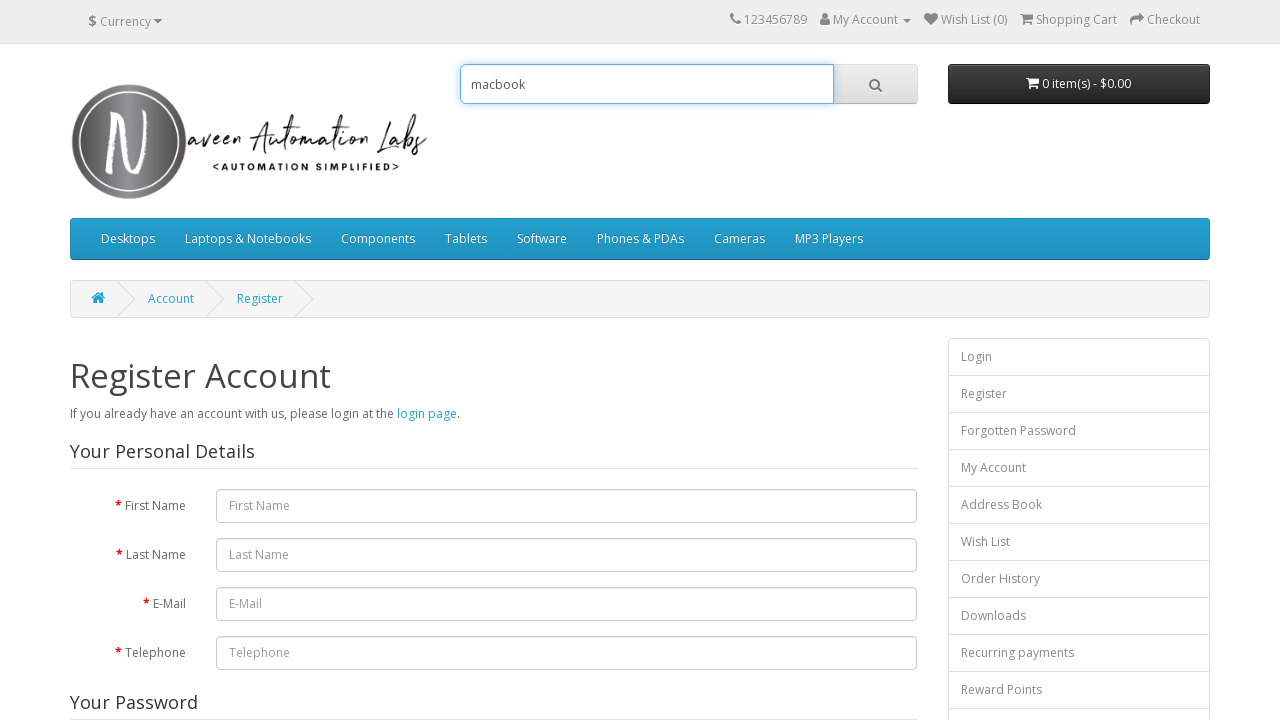

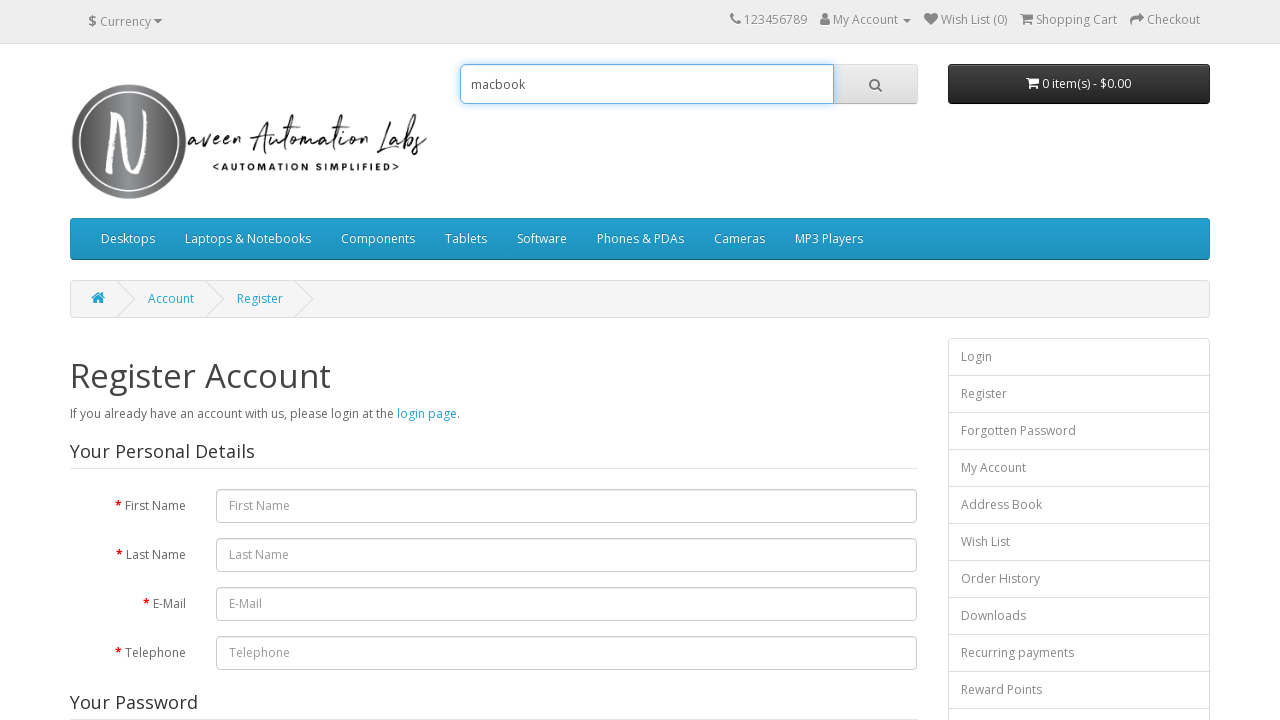